Validates that the regenerate background button has the correct onclick handler

Starting URL: https://jaredwebber.dev

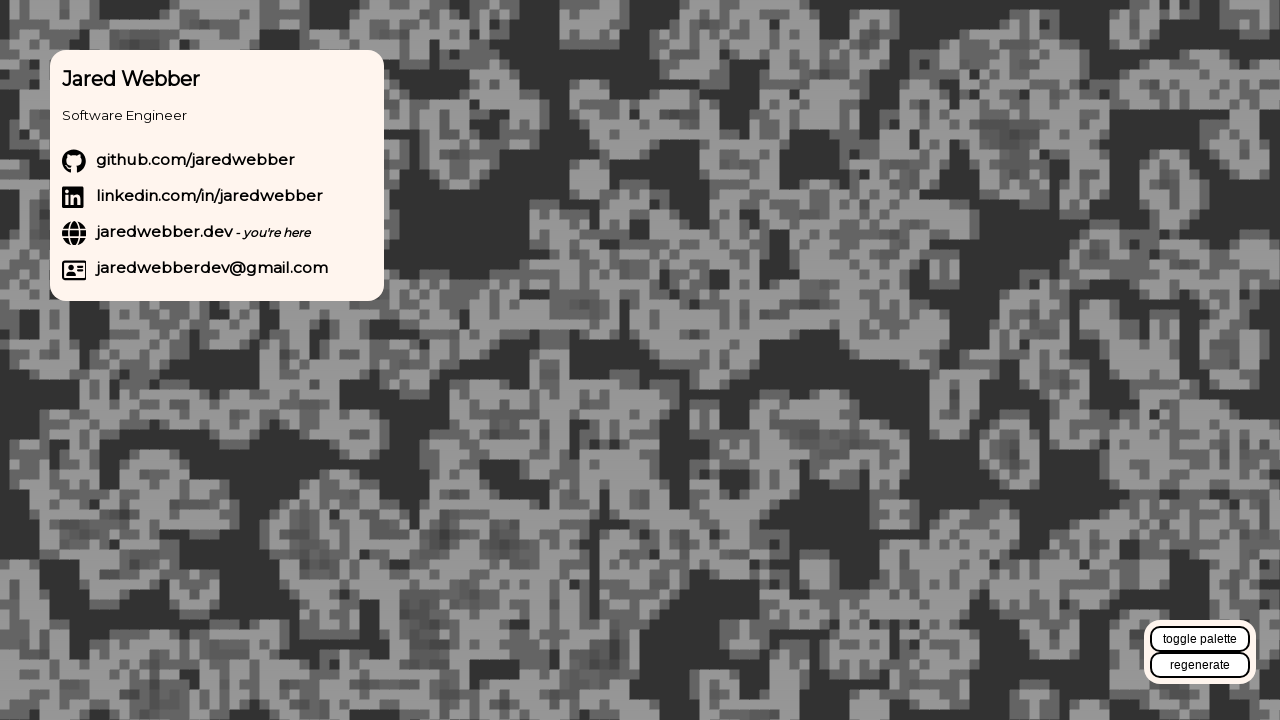

Navigated to https://jaredwebber.dev
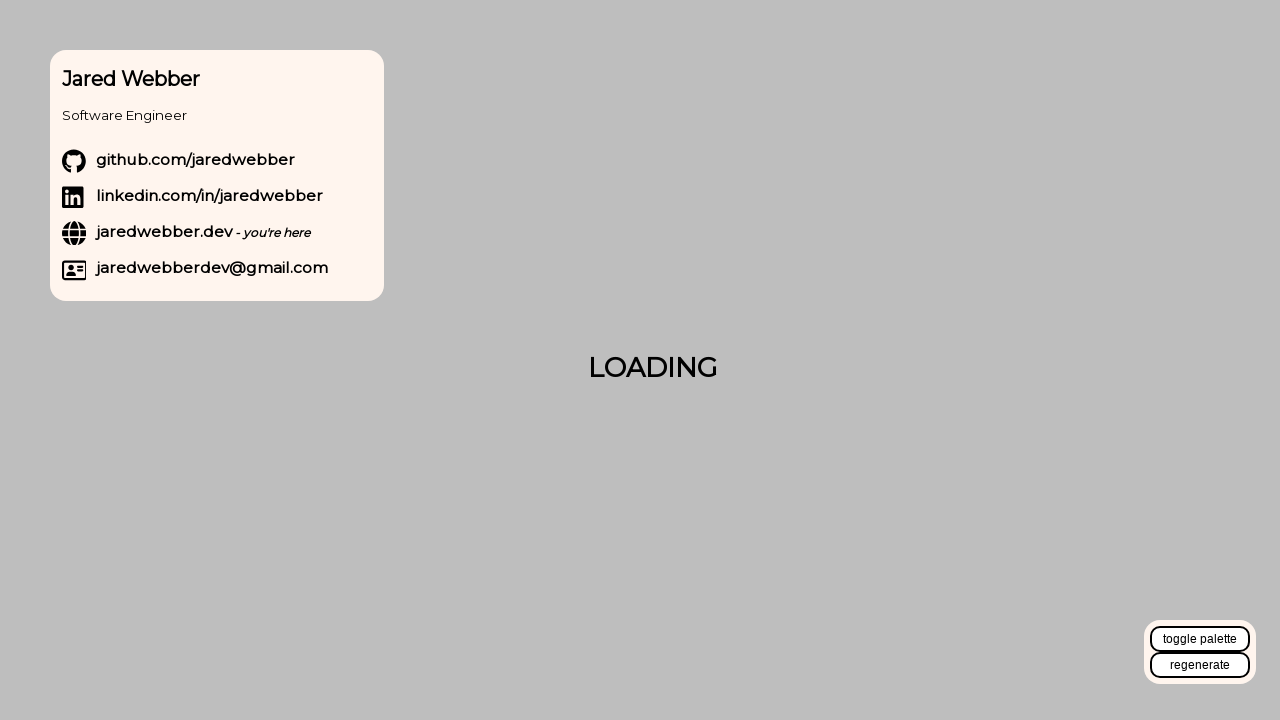

Located regenerate background button element
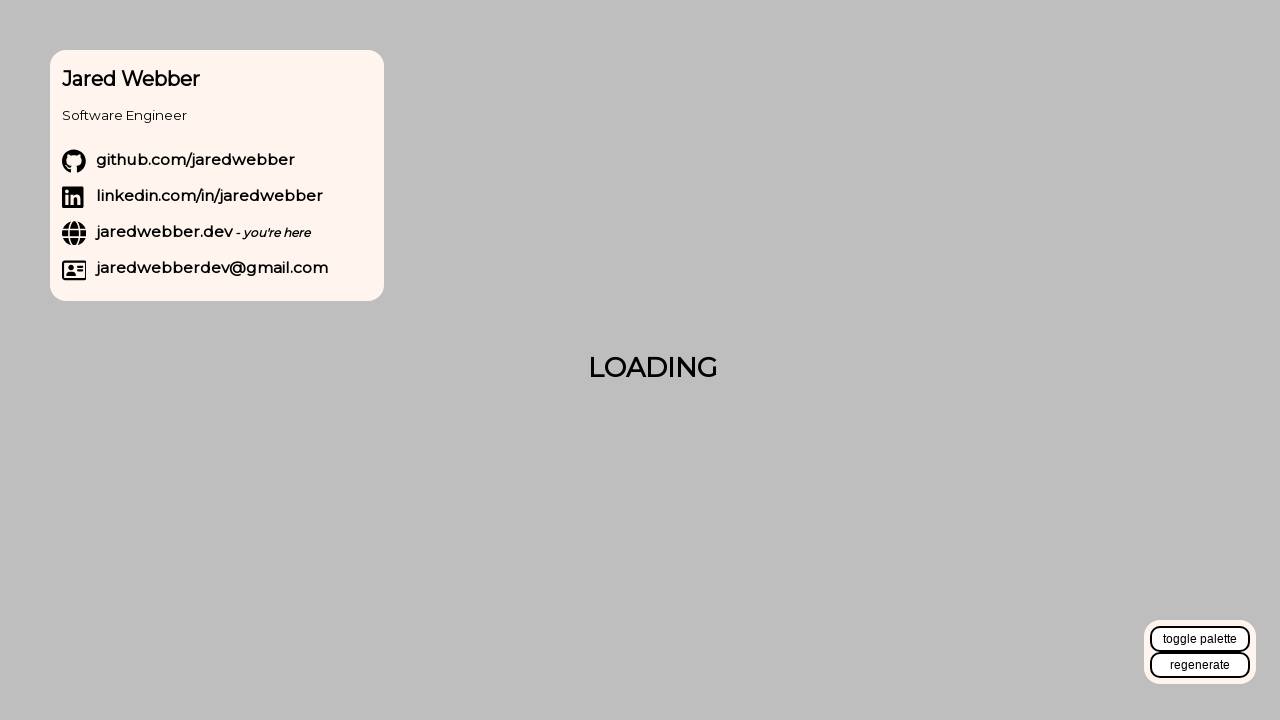

Verified regenerate background button has correct onclick handler 'regenerateBackground()'
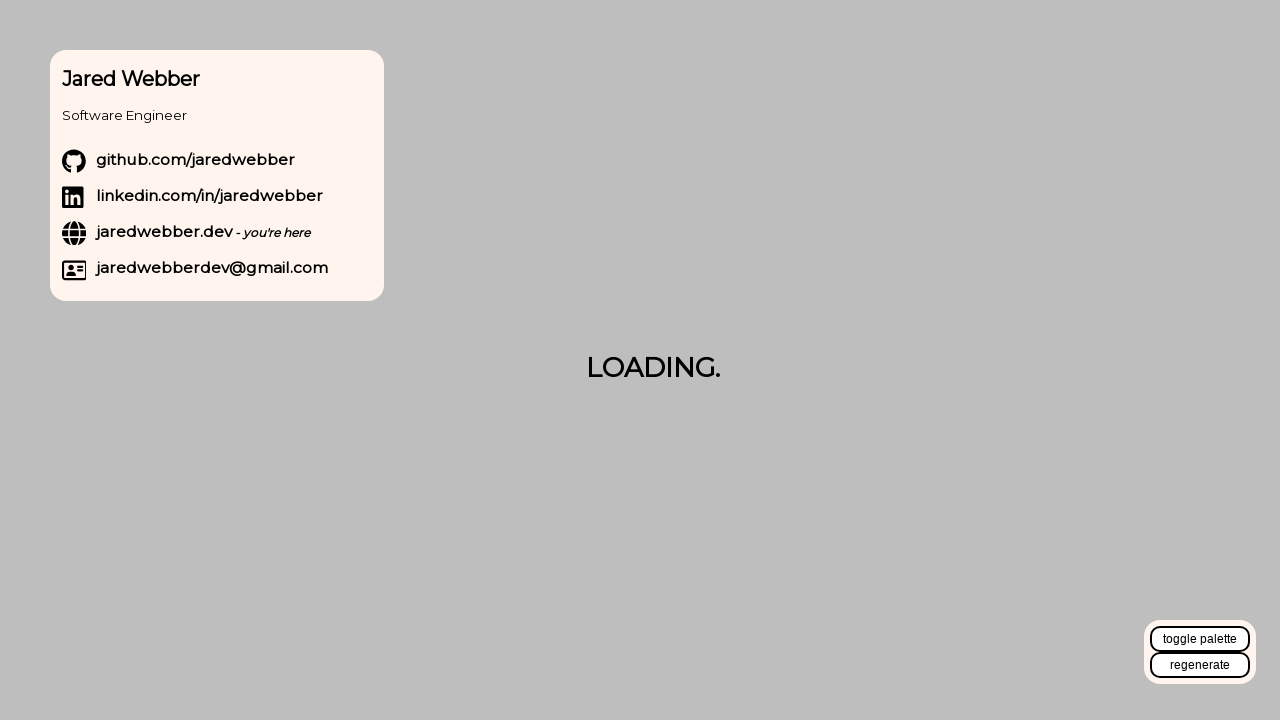

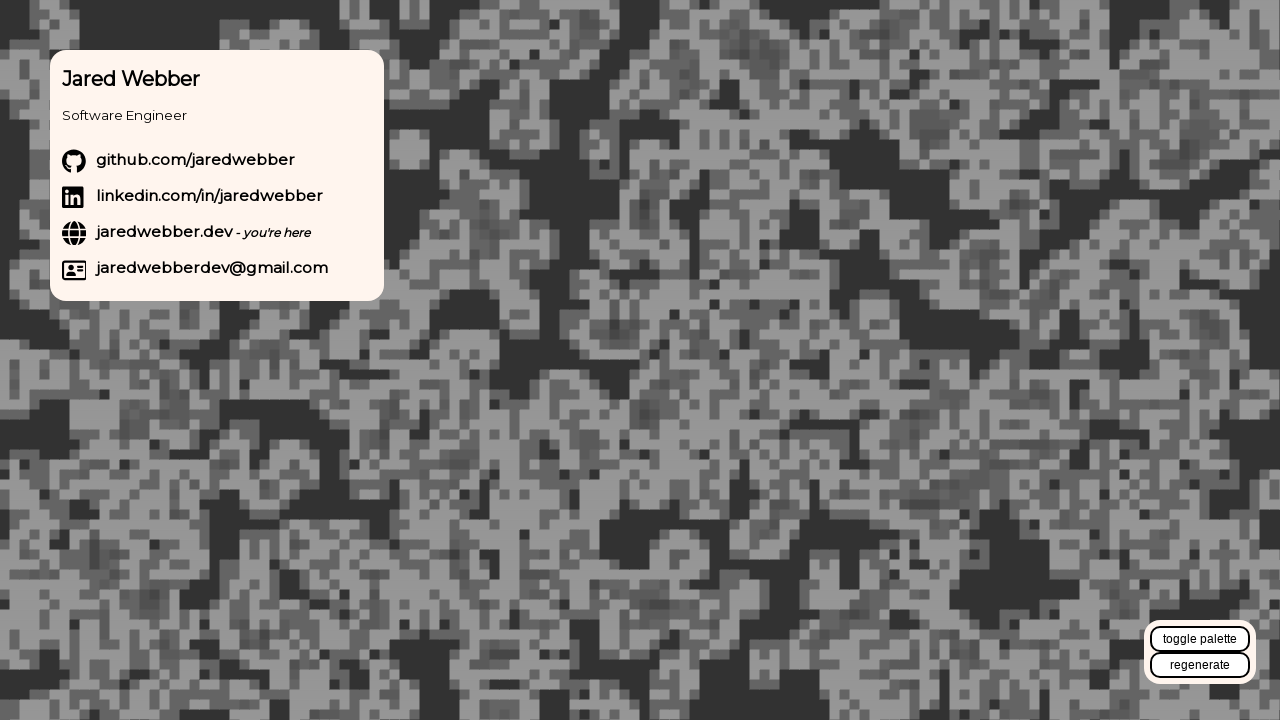